Tests the FFIEC bulk data download form by selecting a report type, choosing TSV format, selecting a date from the dropdown, and initiating a download

Starting URL: https://cdr.ffiec.gov/public/PWS/DownloadBulkData.aspx

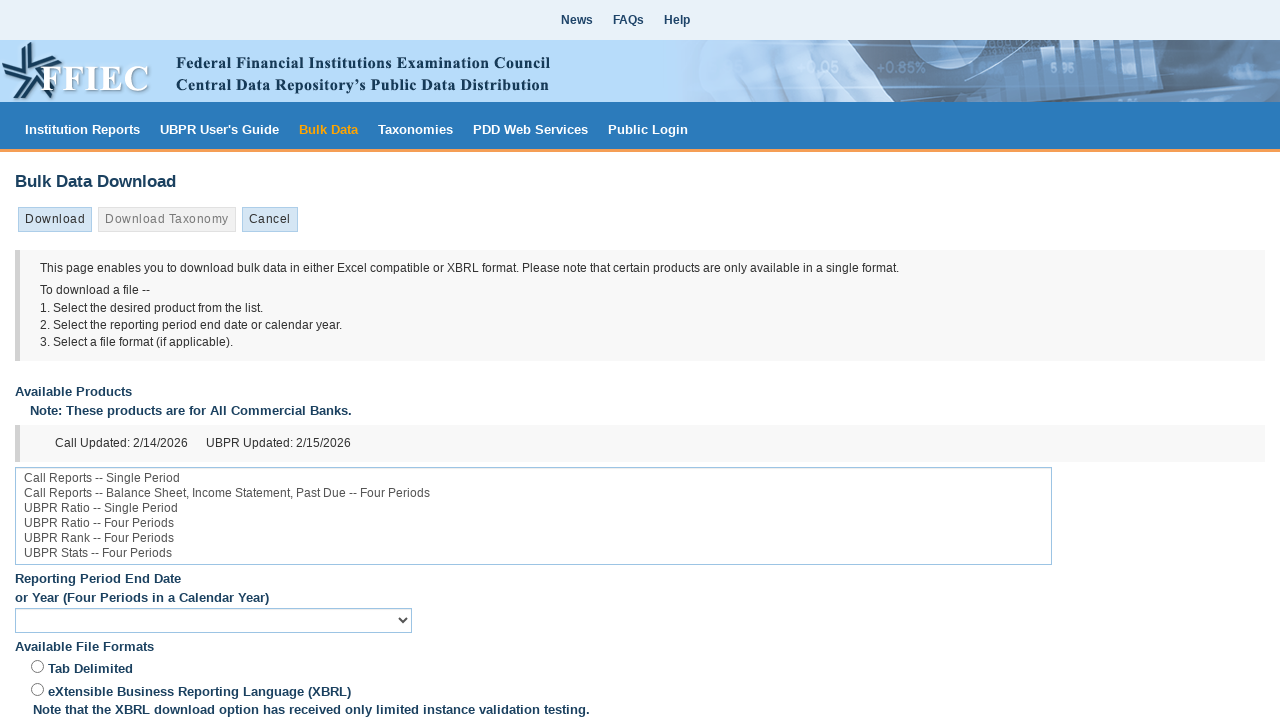

Selected 'Call Reports -- Single Period' from report type listbox on #ListBox1
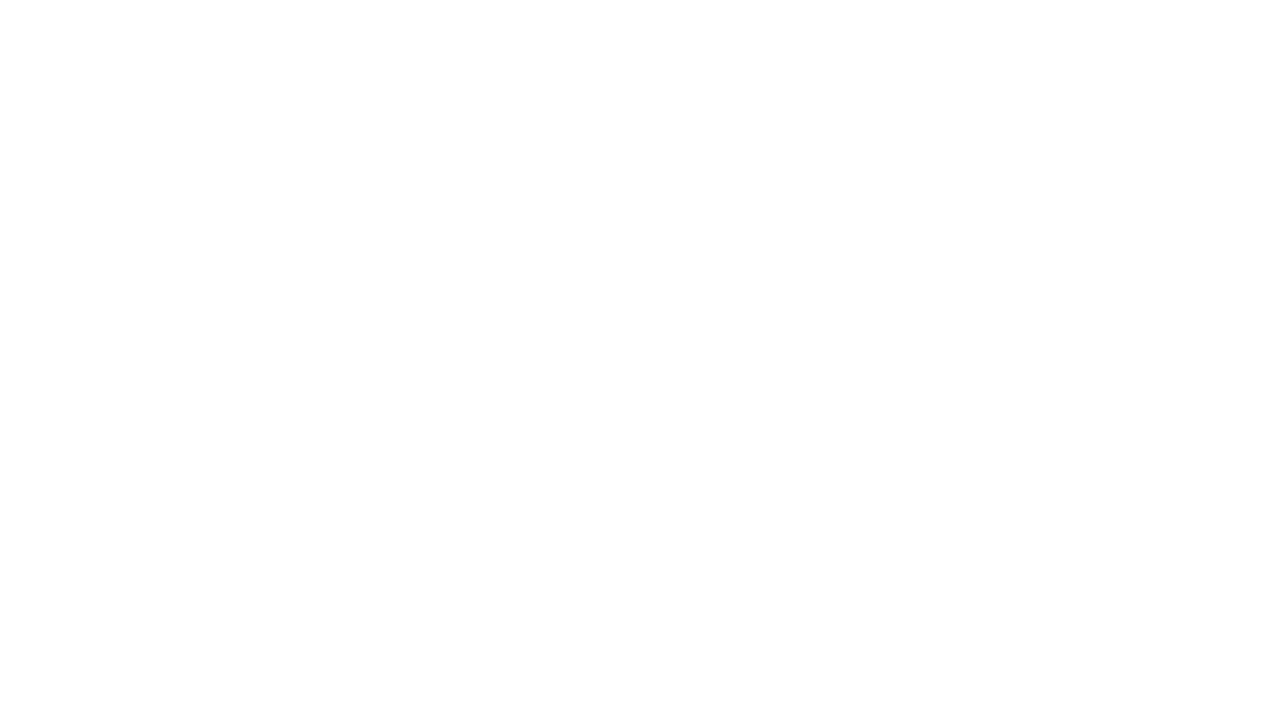

Clicked TSV format radio button at (38, 667) on #TSVRadioButton
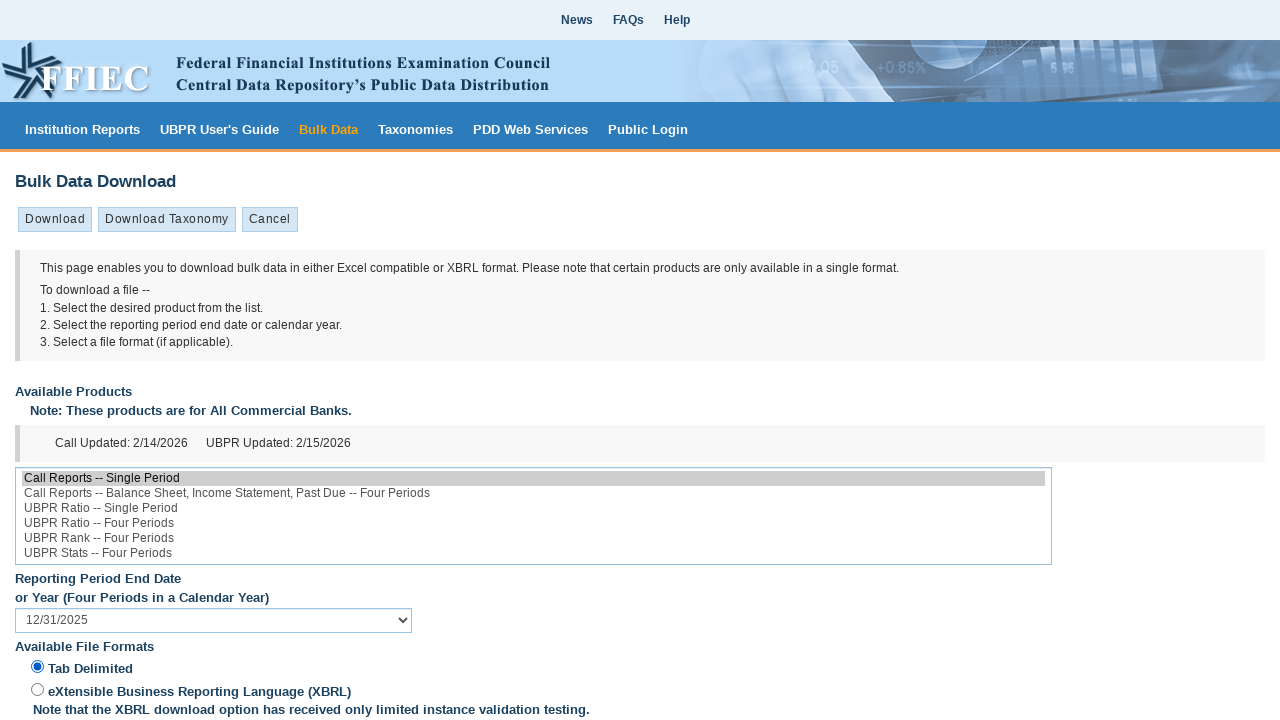

Dates dropdown became available
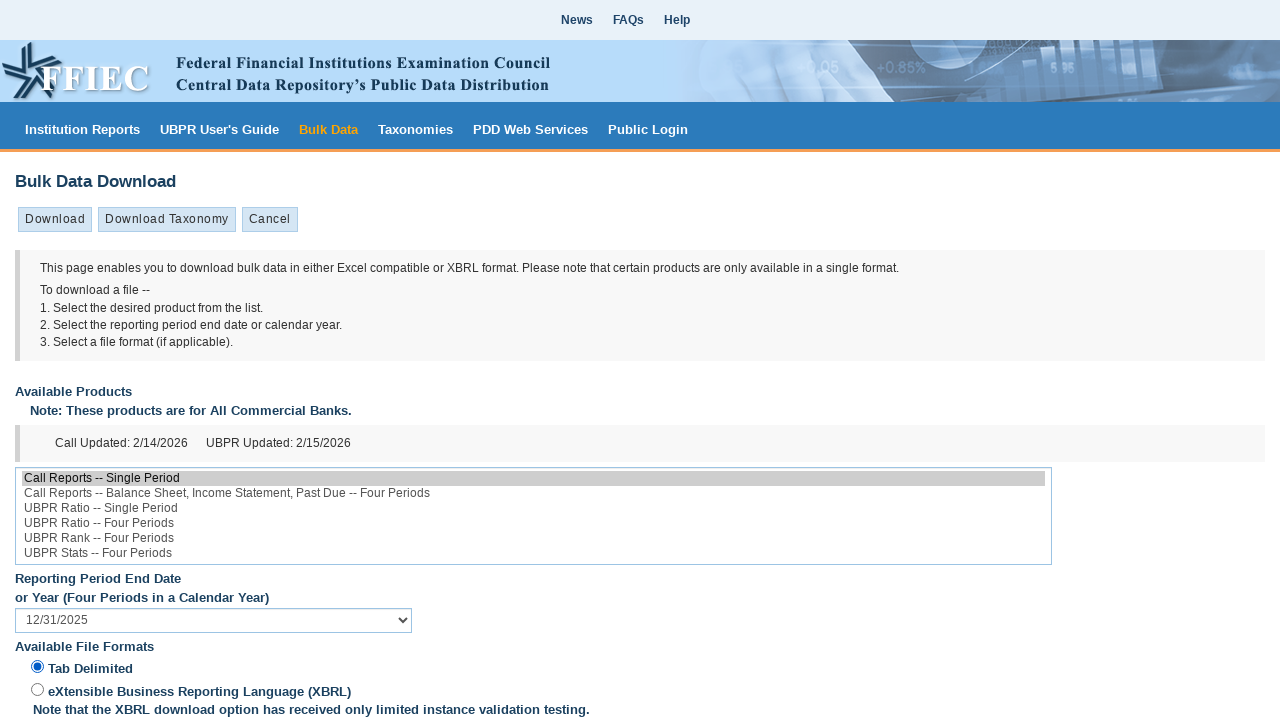

Selected first available date from dropdown on #DatesDropDownList
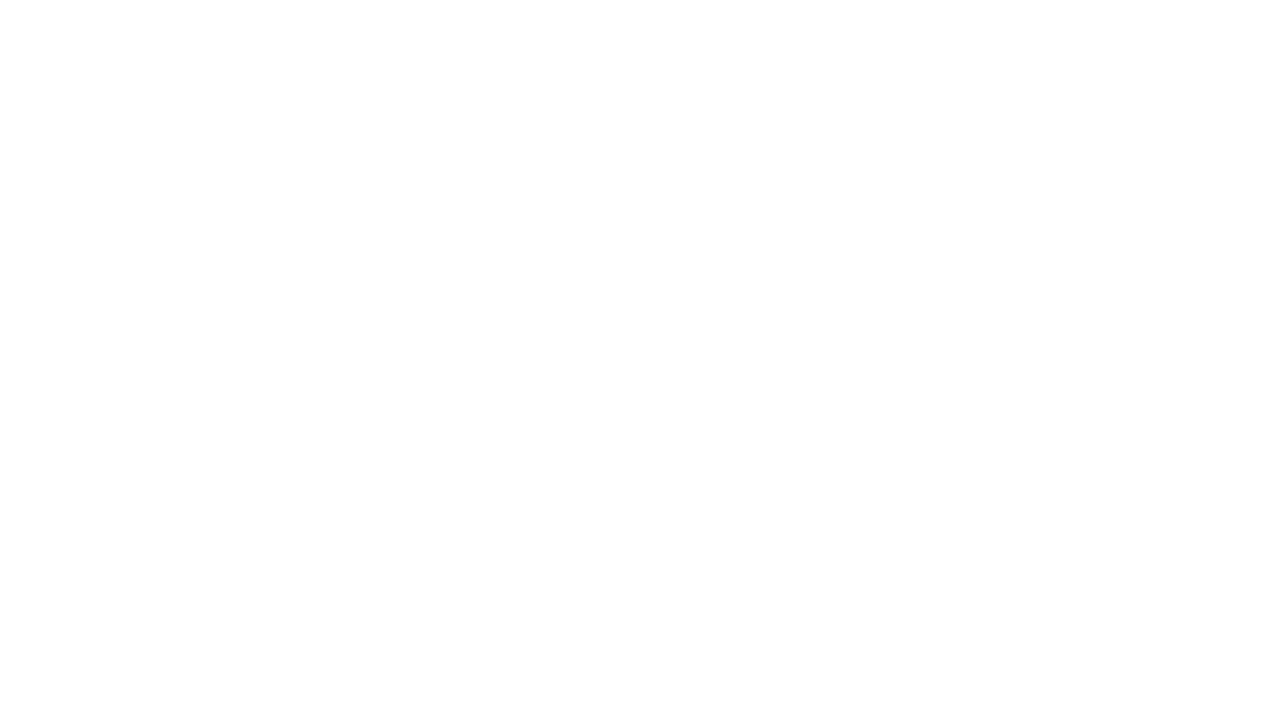

Clicked download button to initiate bulk data download at (55, 213) on #Download_0
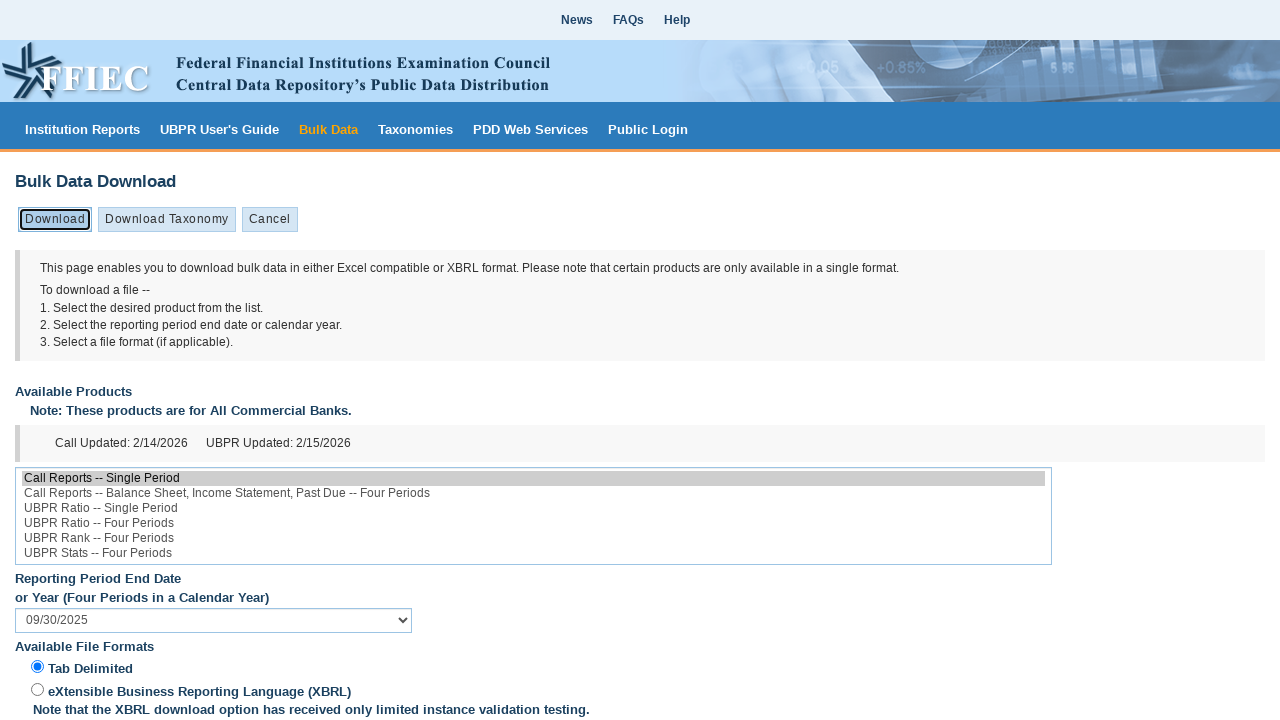

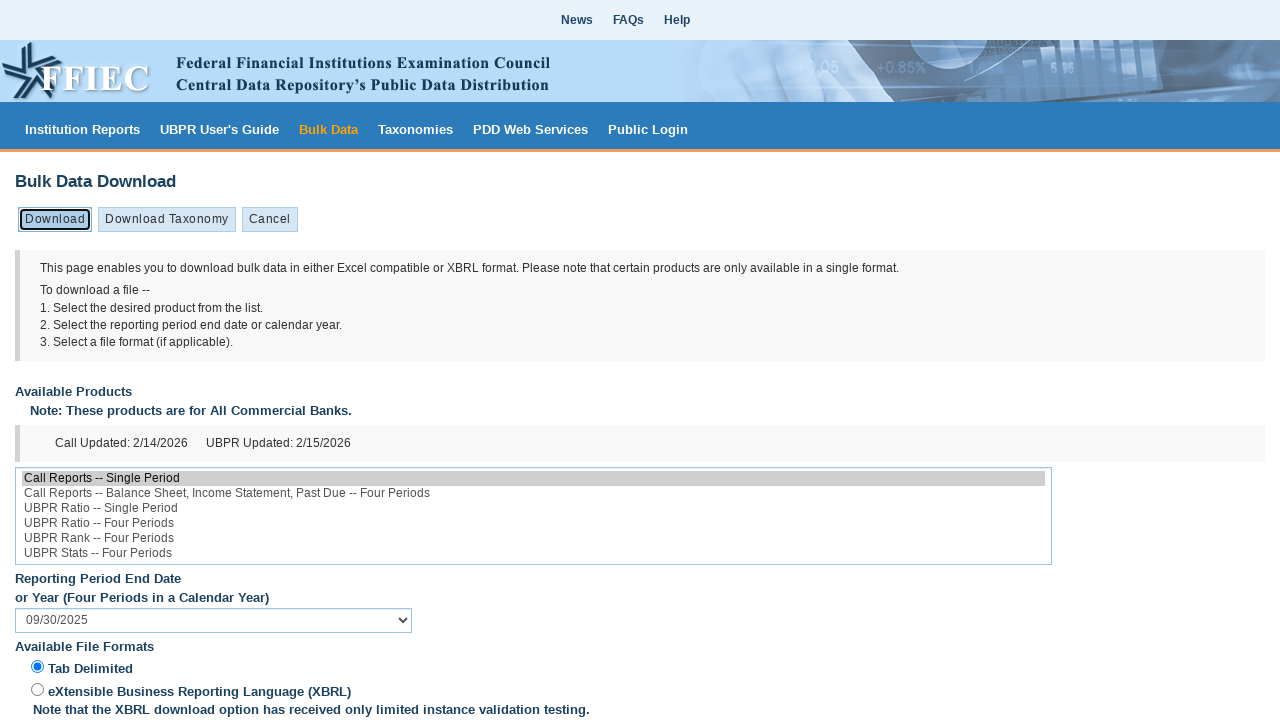